Tests a registration form by filling in first name, last name, and email fields, then submitting the form and verifying the success message.

Starting URL: http://suninjuly.github.io/registration1.html

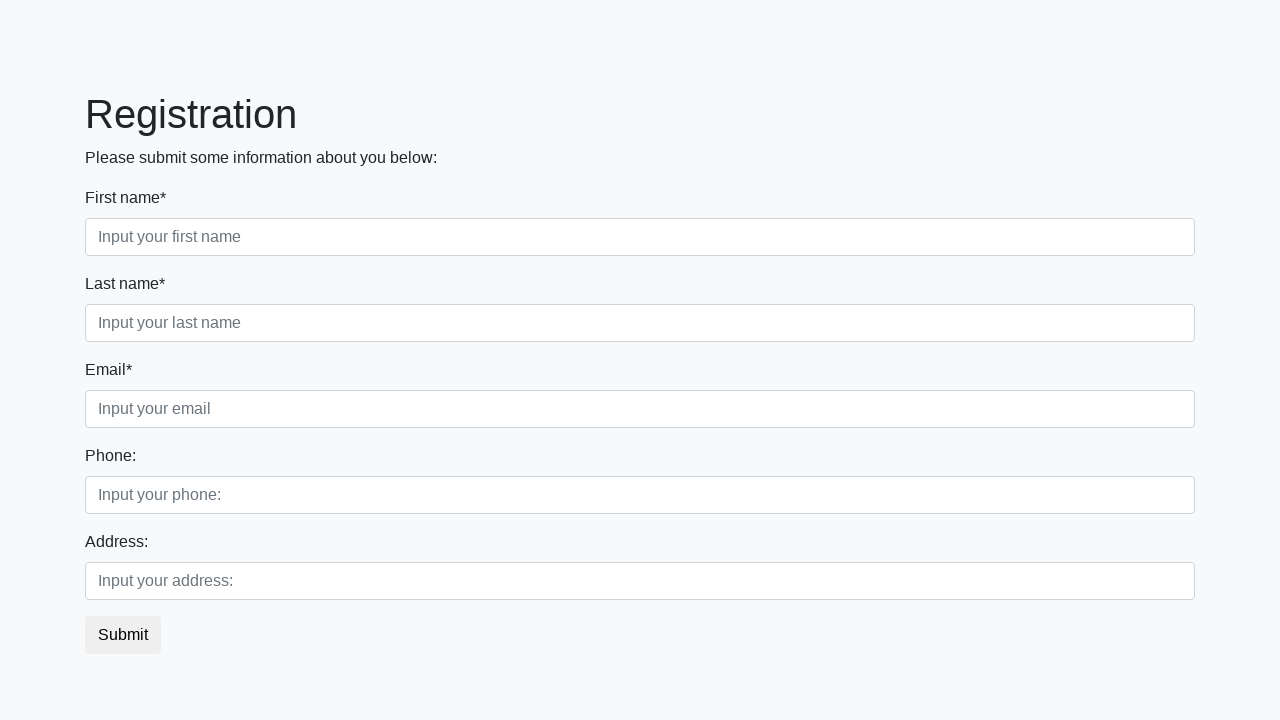

Filled first name field with 'Marcus' on [placeholder="Input your first name"]
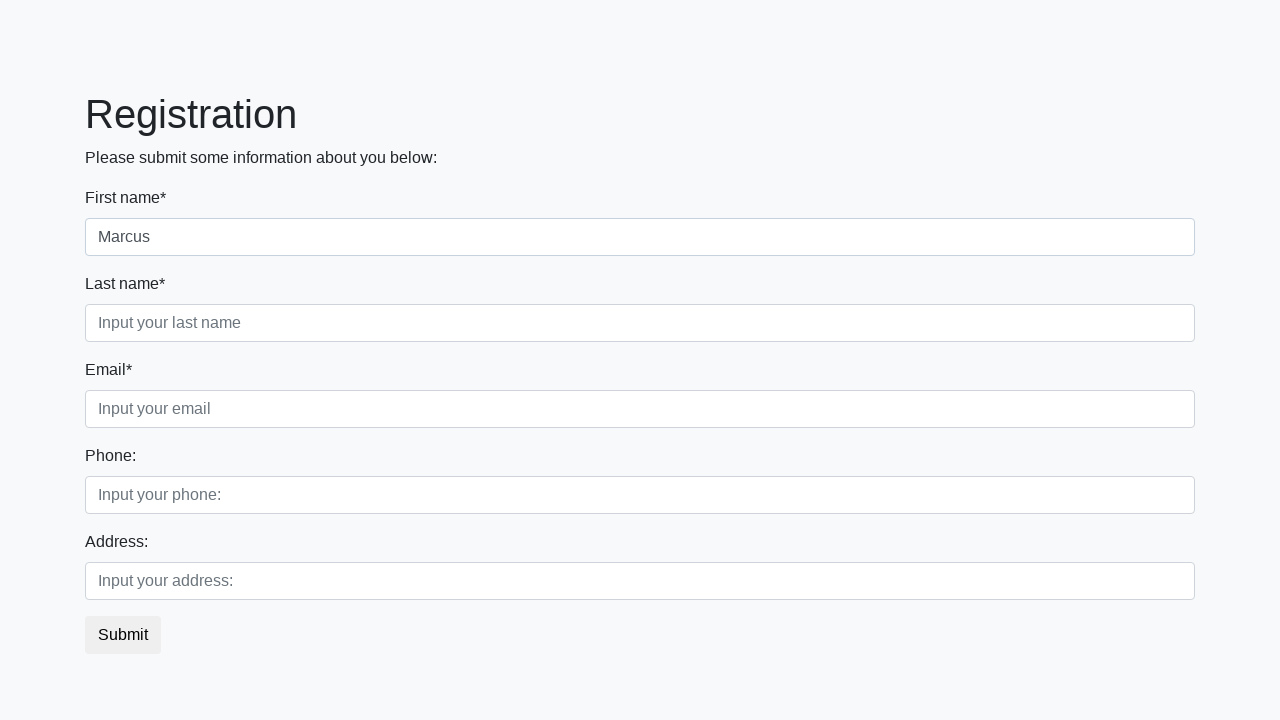

Filled last name field with 'Thompson' on [placeholder="Input your last name"]
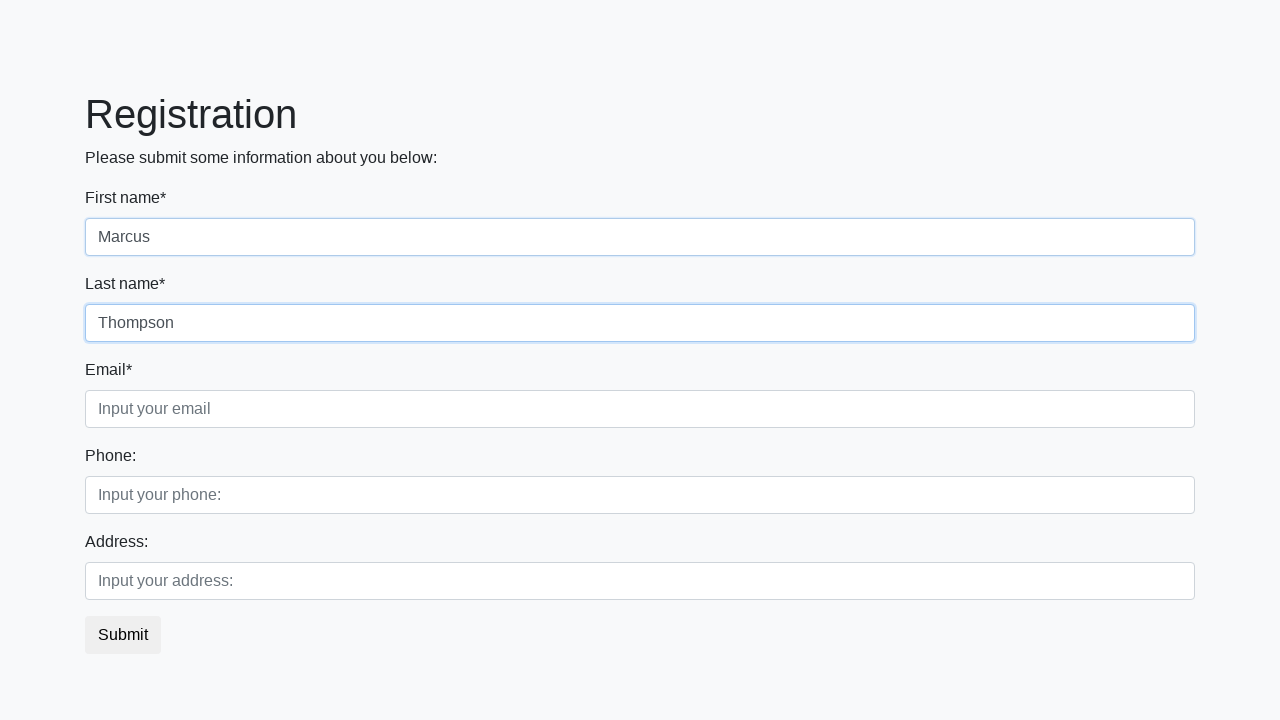

Filled email field with 'marcus.t@example.com' on .form-control.third
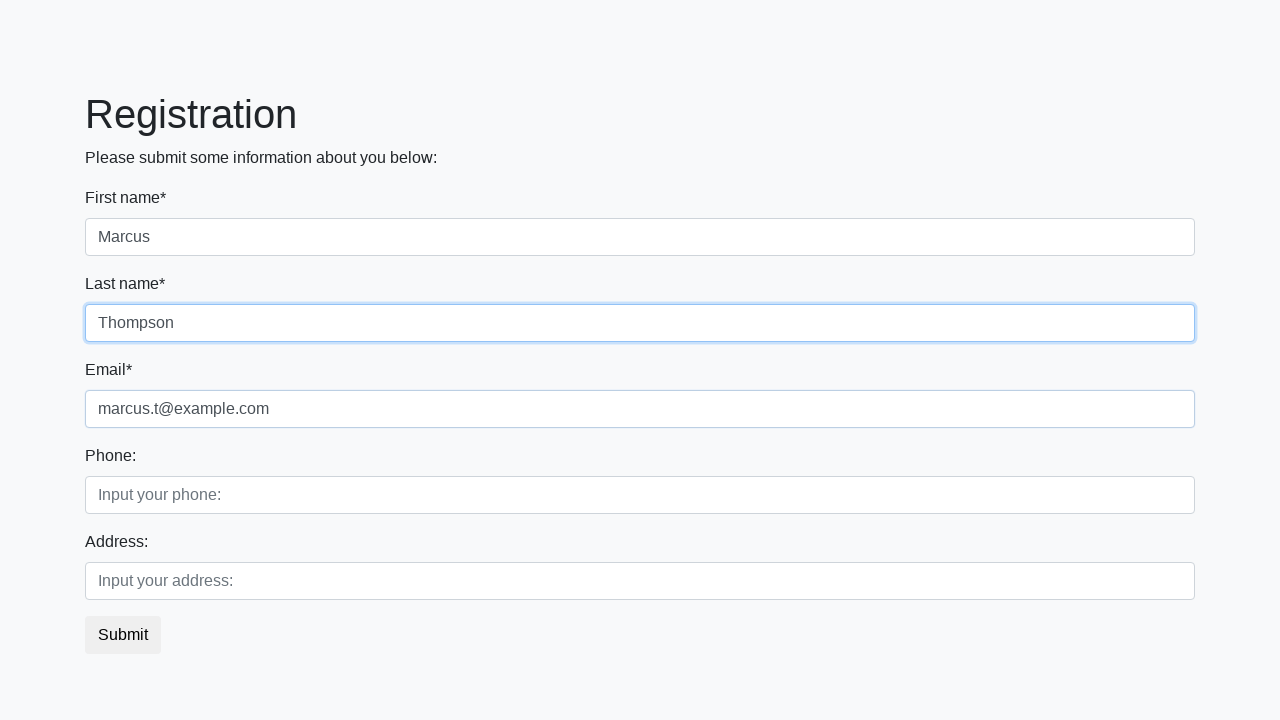

Clicked submit button to submit registration form at (123, 635) on .btn.btn-default
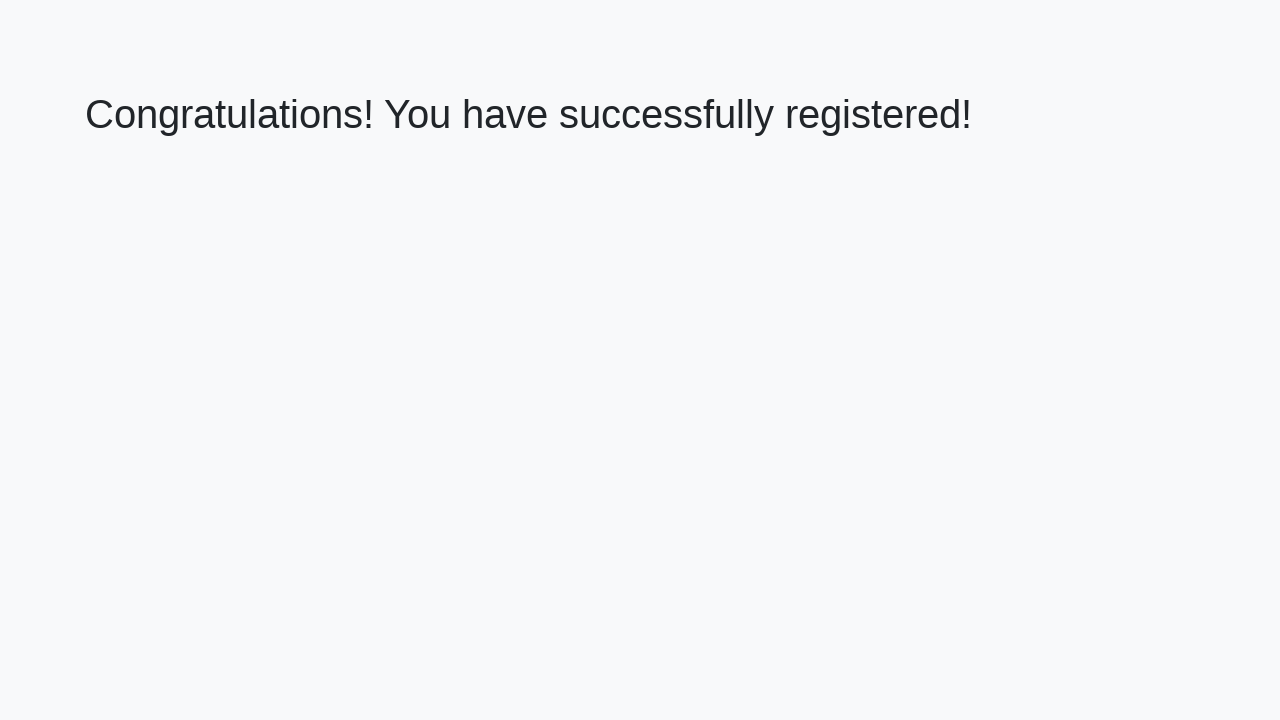

Verified success message appeared
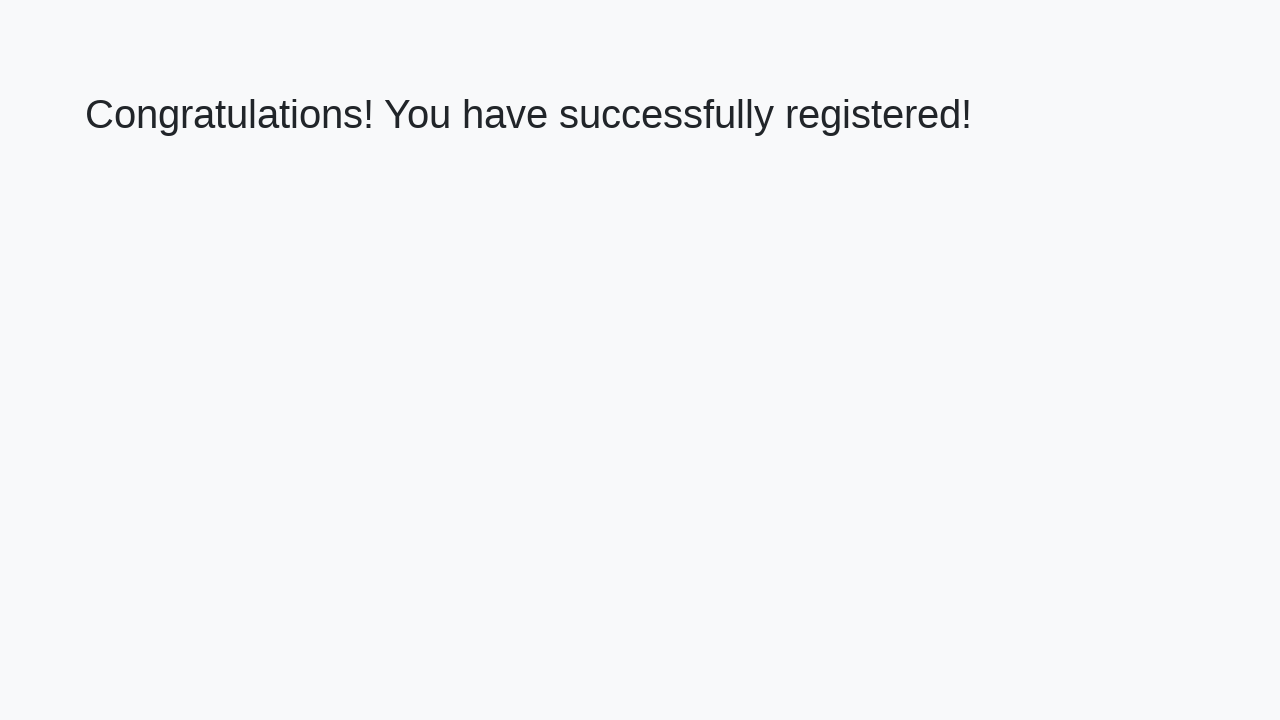

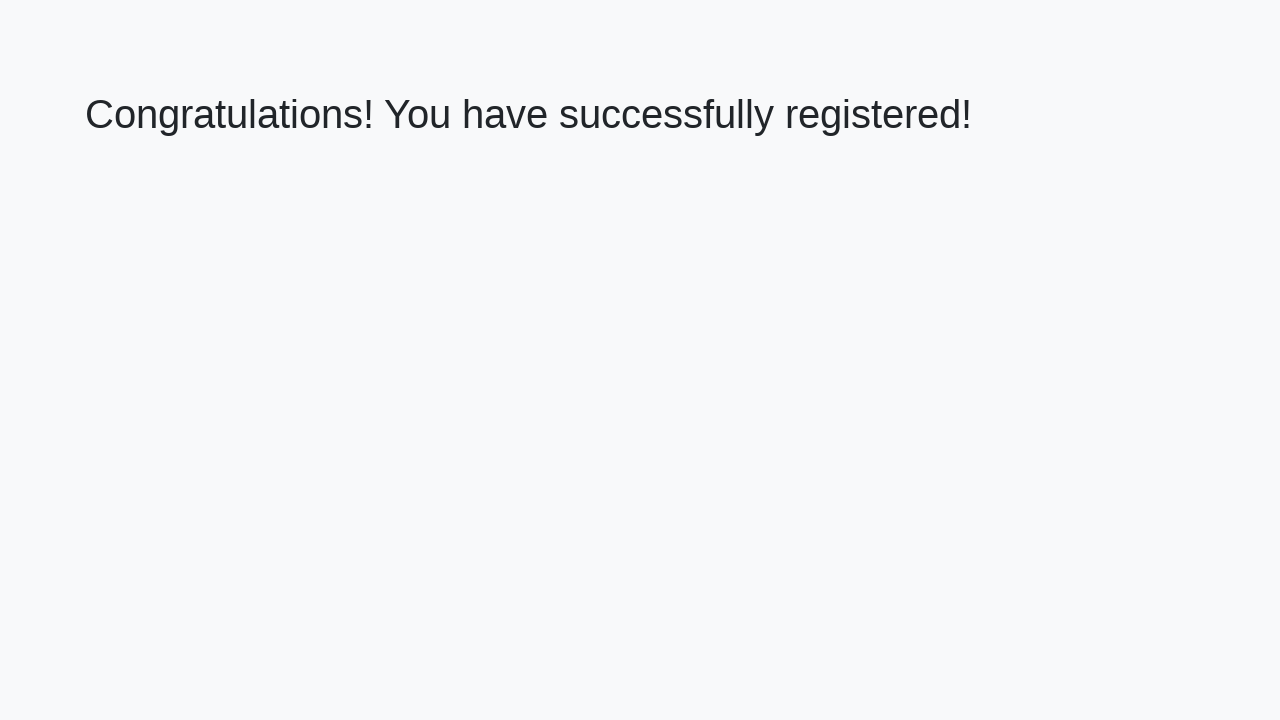